Tests drag and drop functionality on the jQuery UI droppable demo page by dragging a source element and dropping it onto a target element within an iframe.

Starting URL: https://jqueryui.com/droppable/

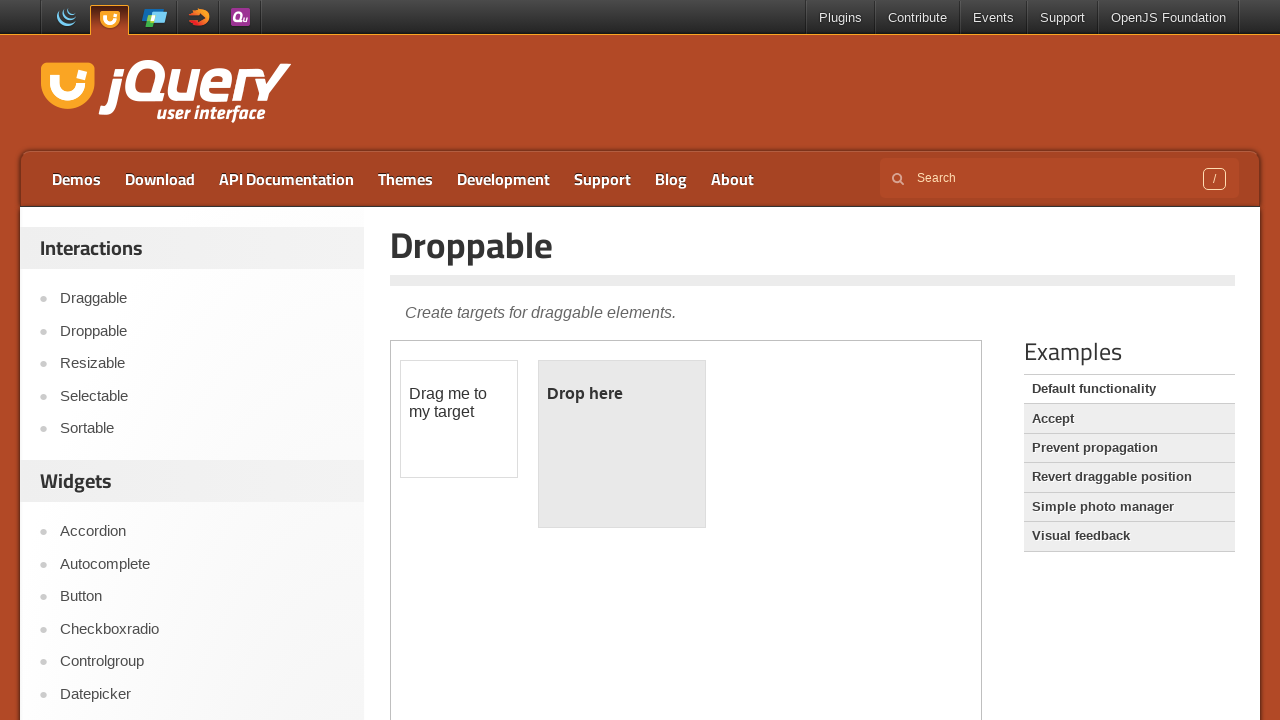

Navigated to jQuery UI droppable demo page
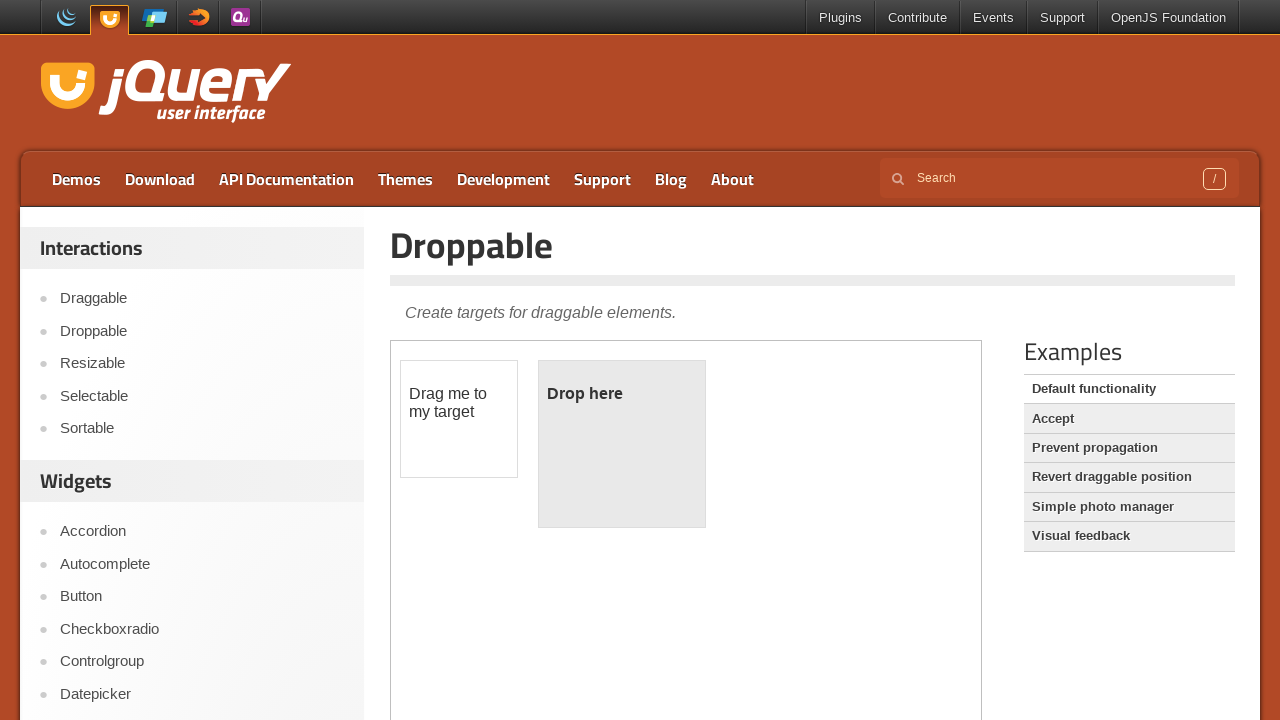

Located and switched to demo iframe
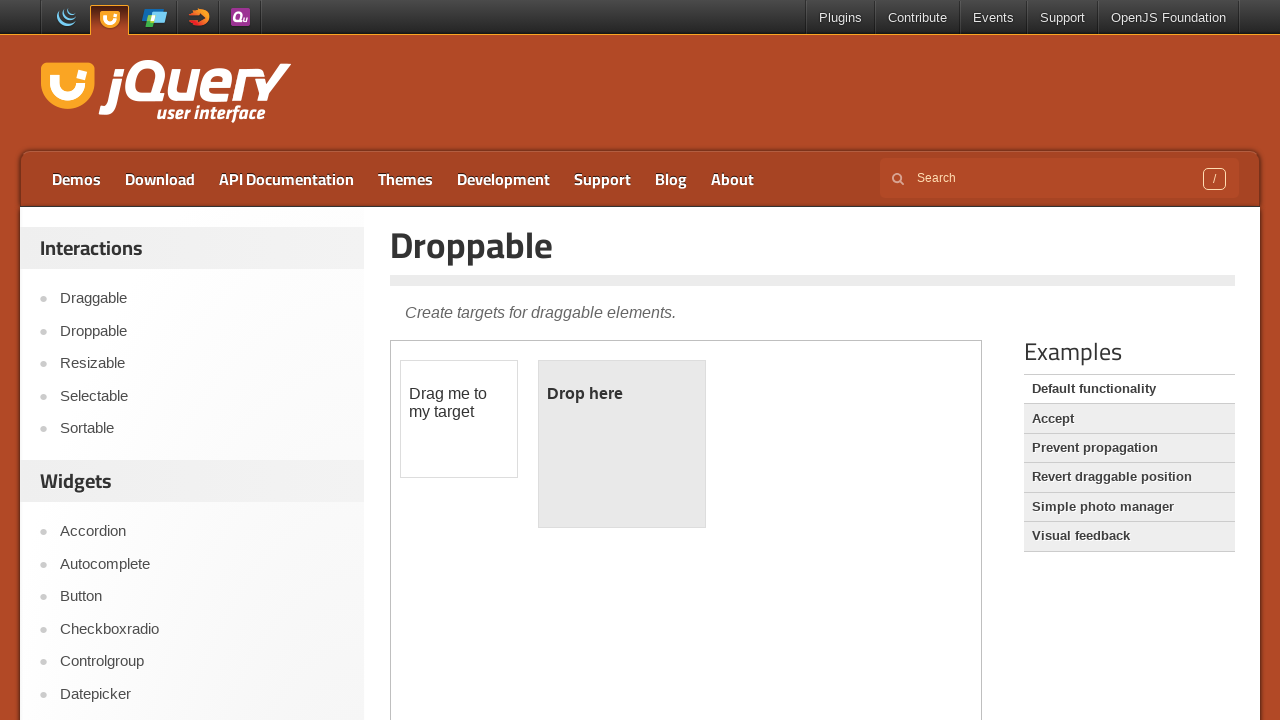

Located draggable source element
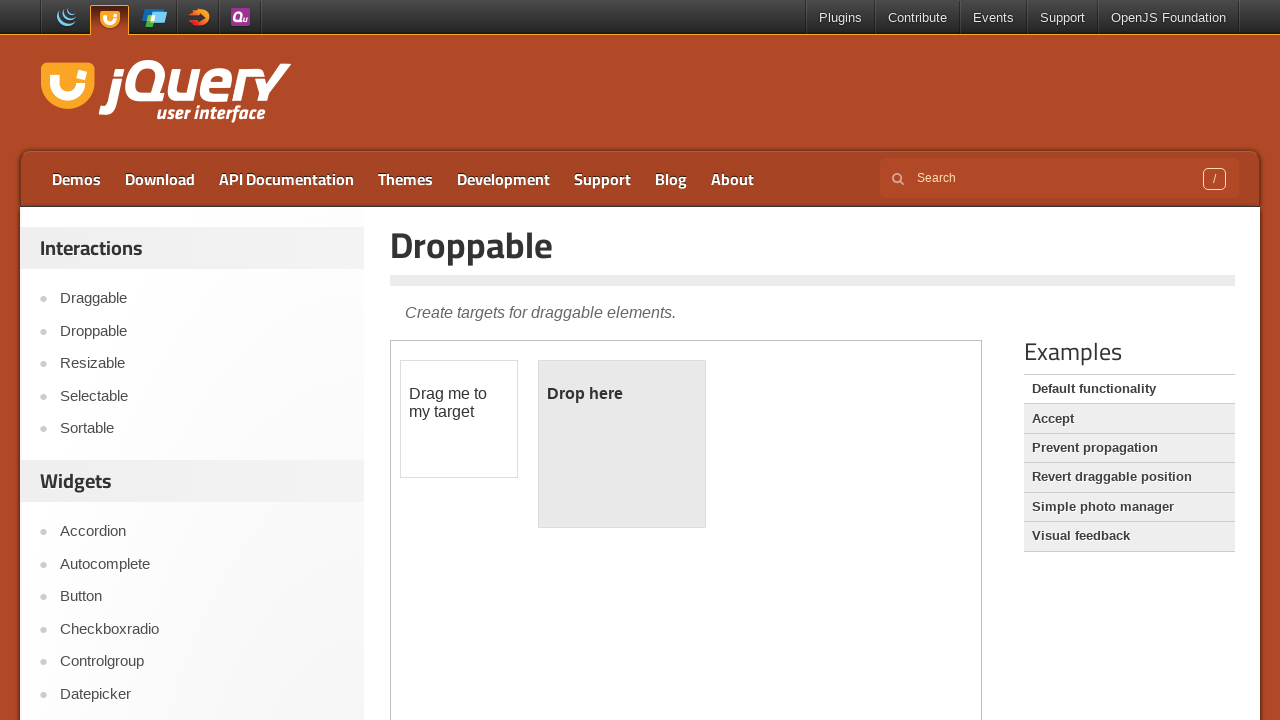

Located droppable target element
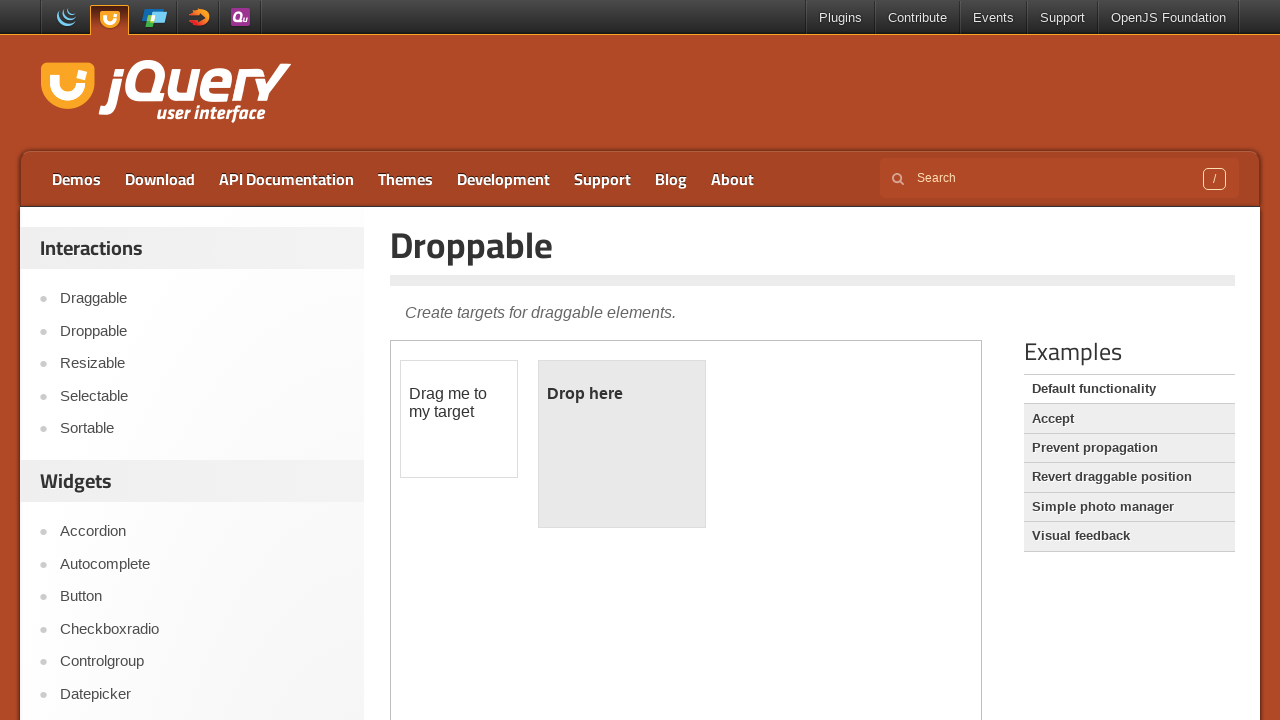

Dragged source element and dropped it onto target element at (622, 444)
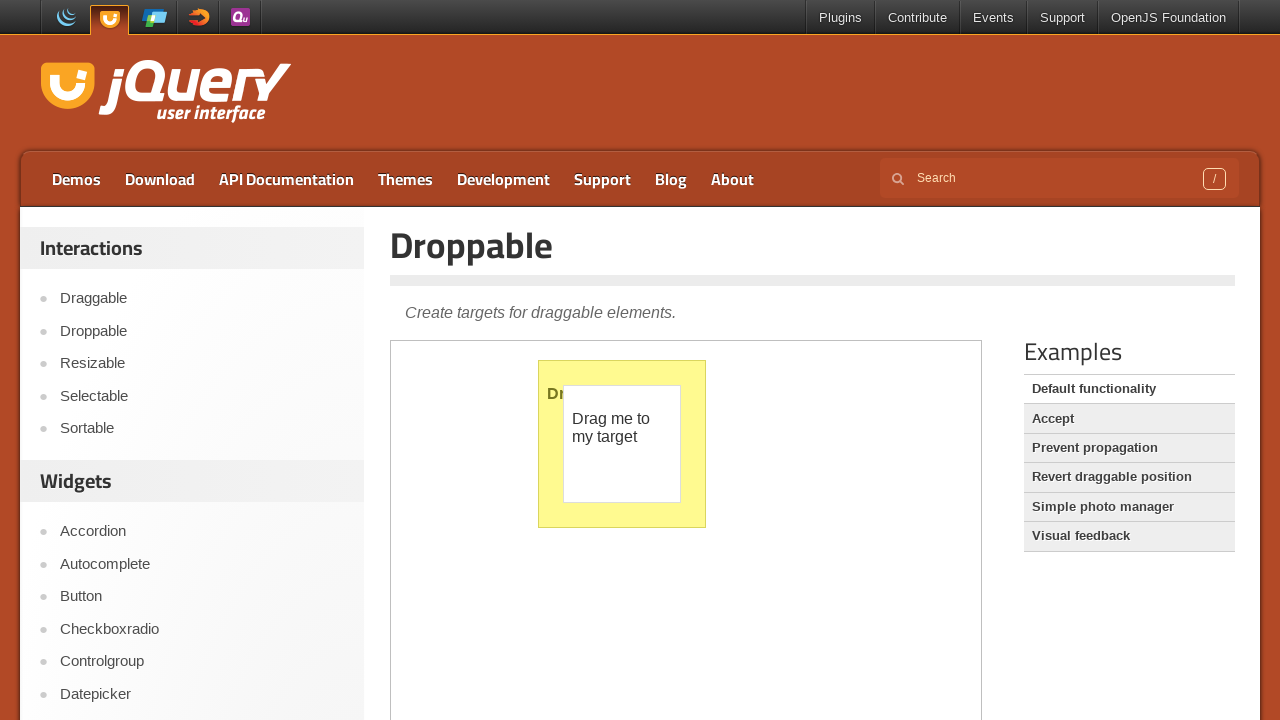

Verified drop was successful - droppable element text changed to 'Dropped!'
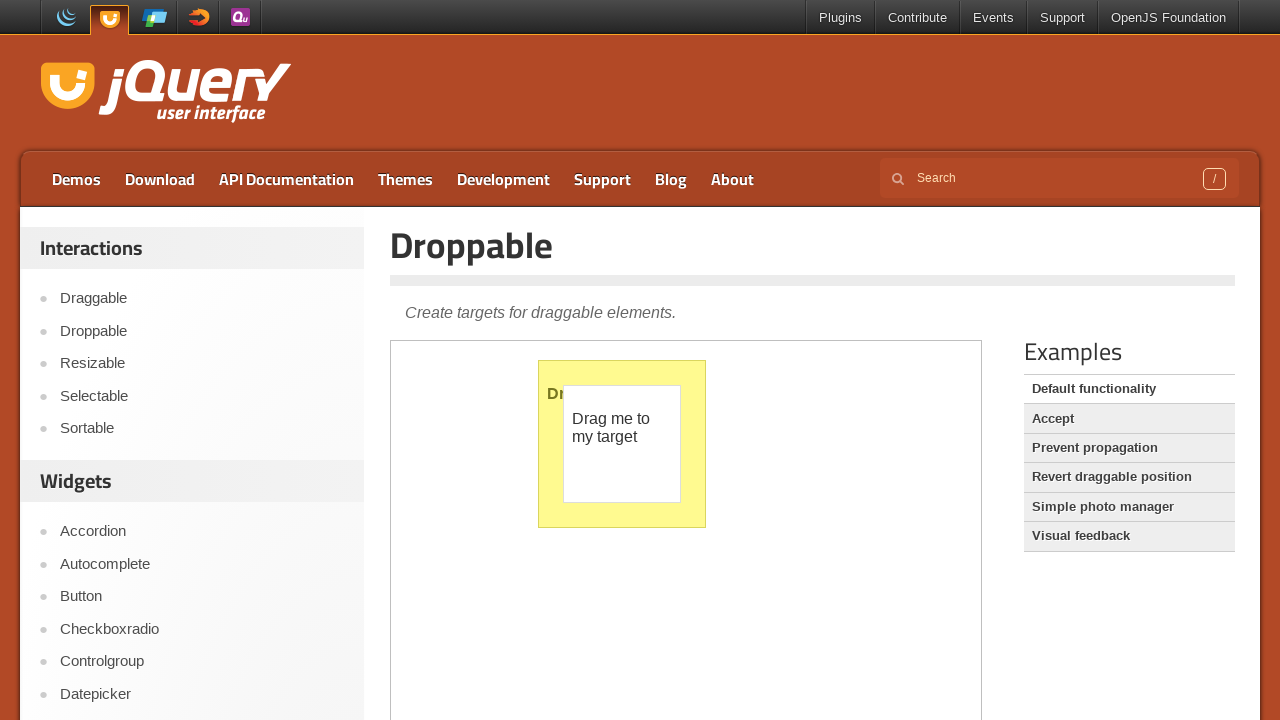

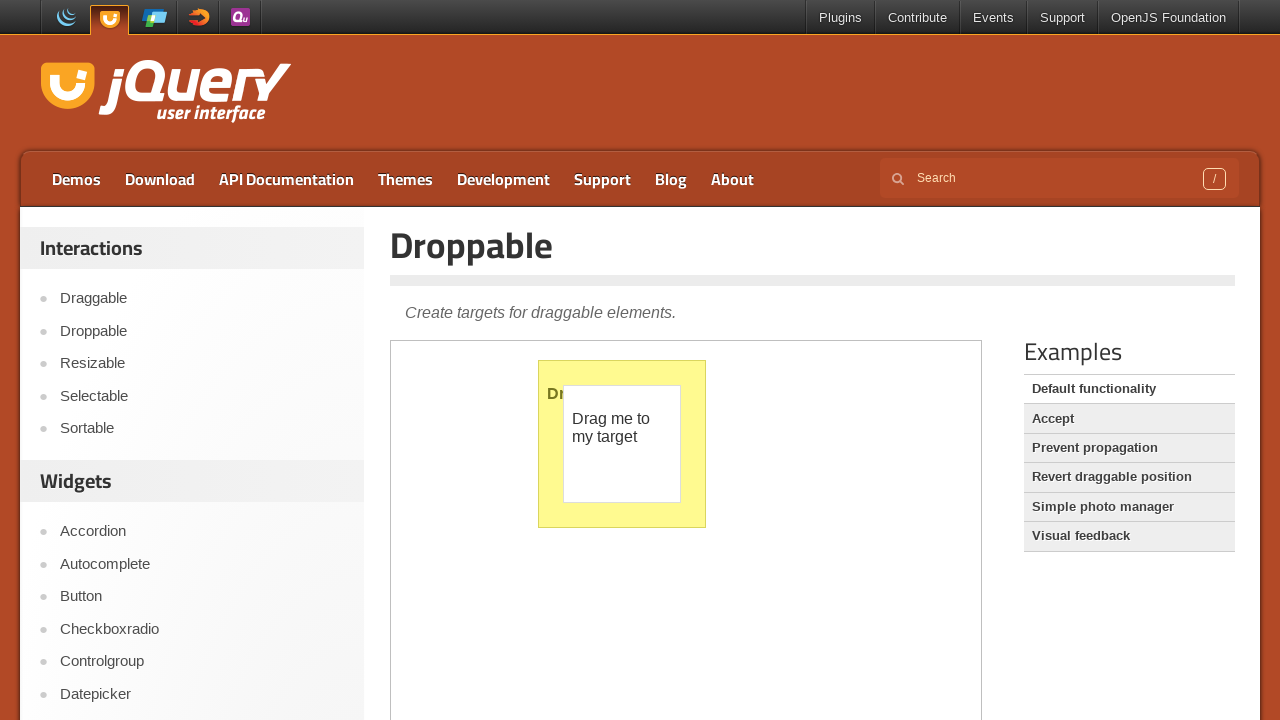